Tests the Add/Remove Elements functionality by clicking the Add Element button, verifying the Delete button appears, clicking Delete, and verifying the page title remains visible

Starting URL: https://the-internet.herokuapp.com/add_remove_elements/

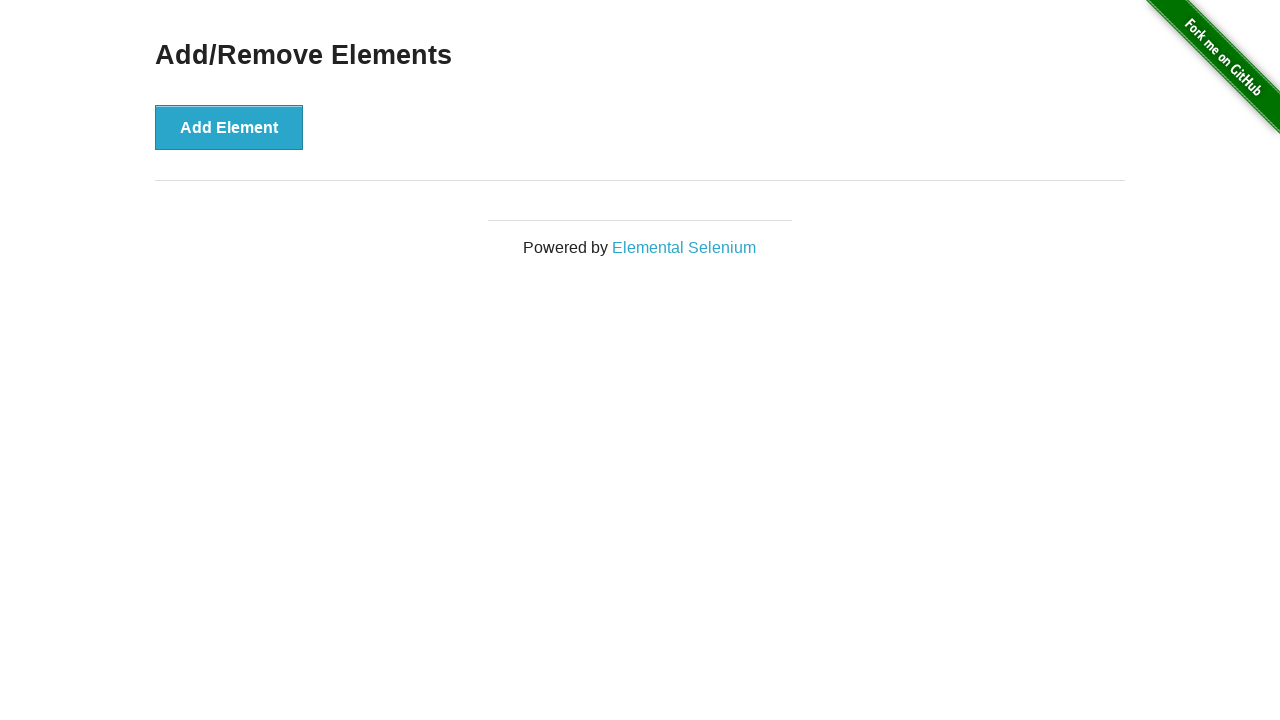

Clicked the 'Add Element' button at (229, 127) on xpath=//*[text()='Add Element']
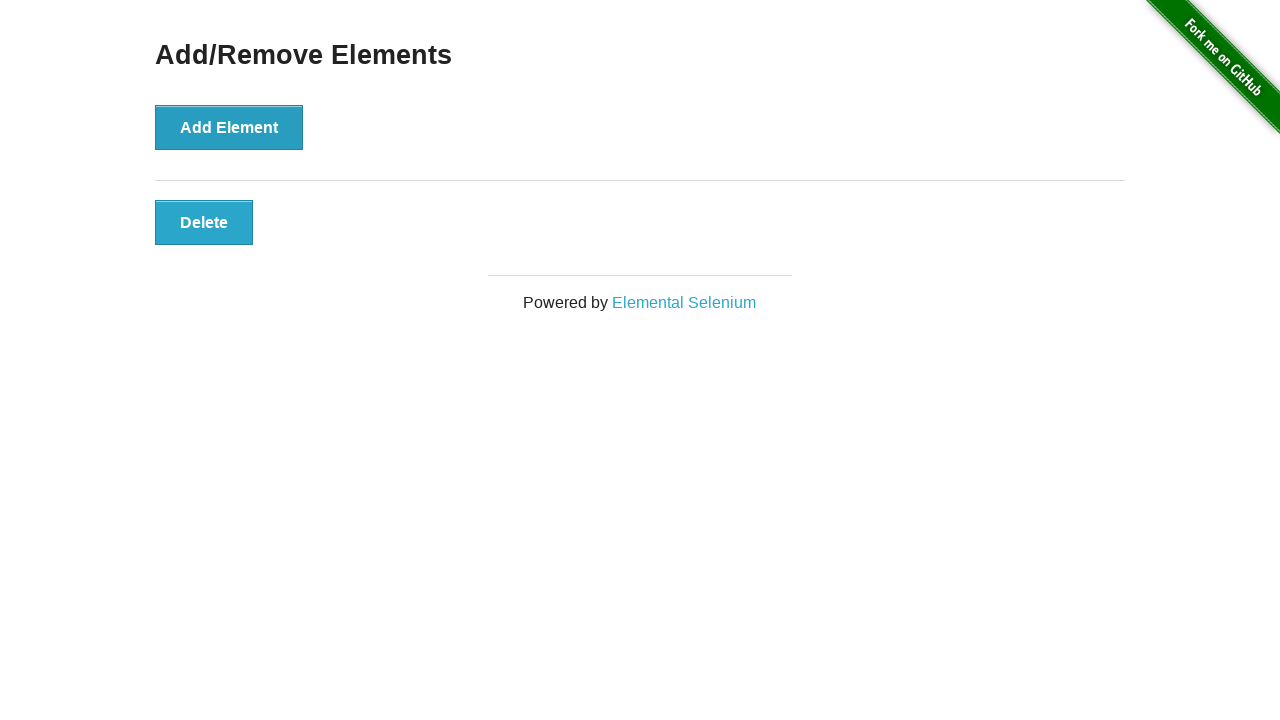

Waited for Delete button to appear
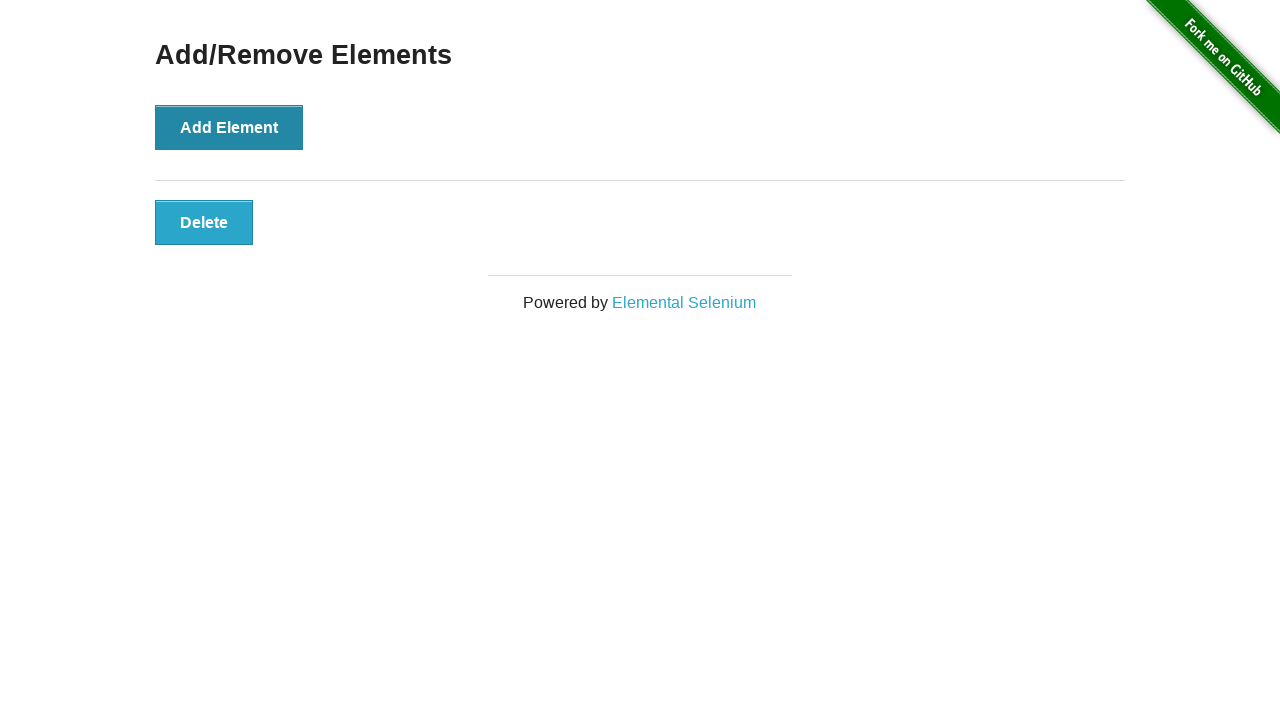

Located the Delete button element
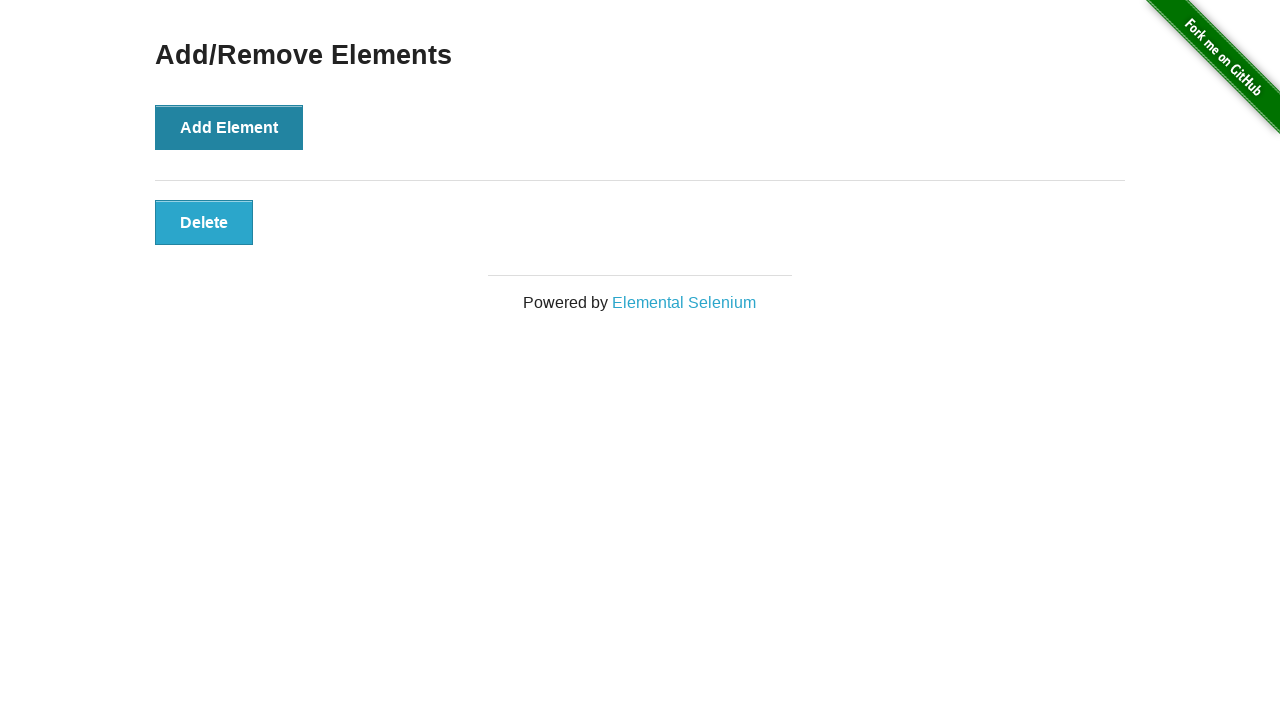

Verified Delete button is visible
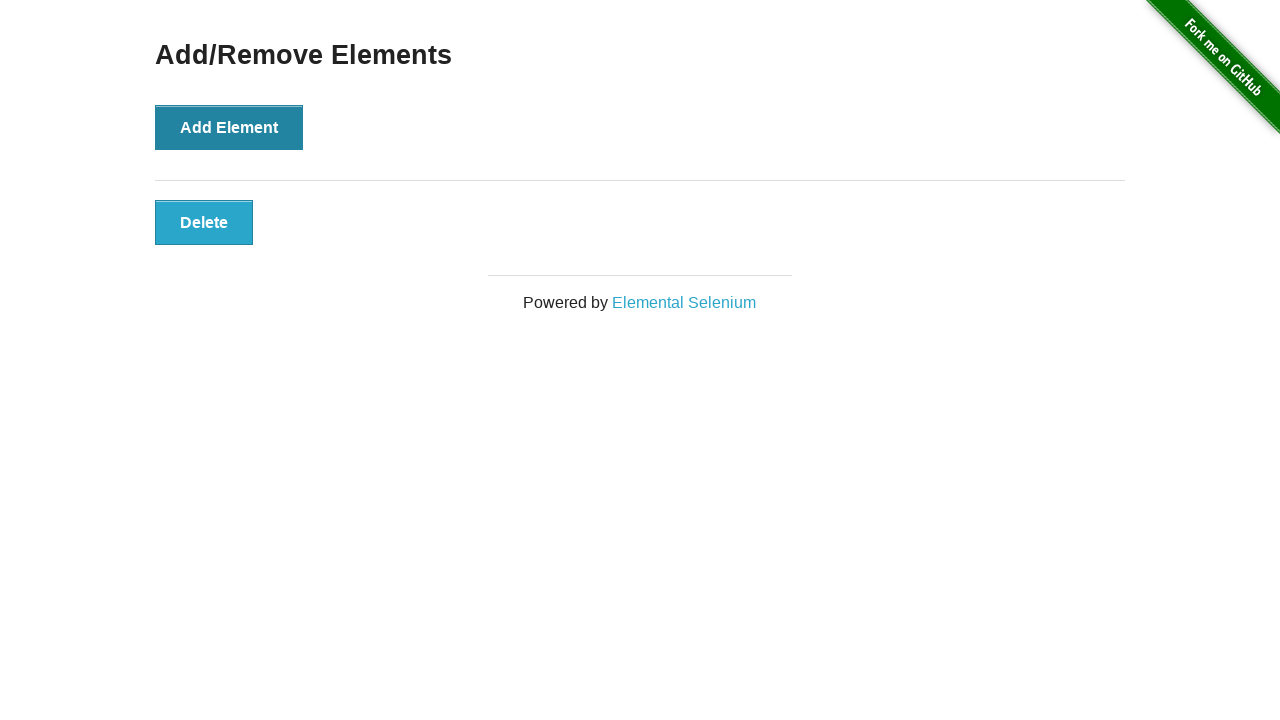

Clicked the Delete button at (204, 222) on xpath=//*[text()='Delete']
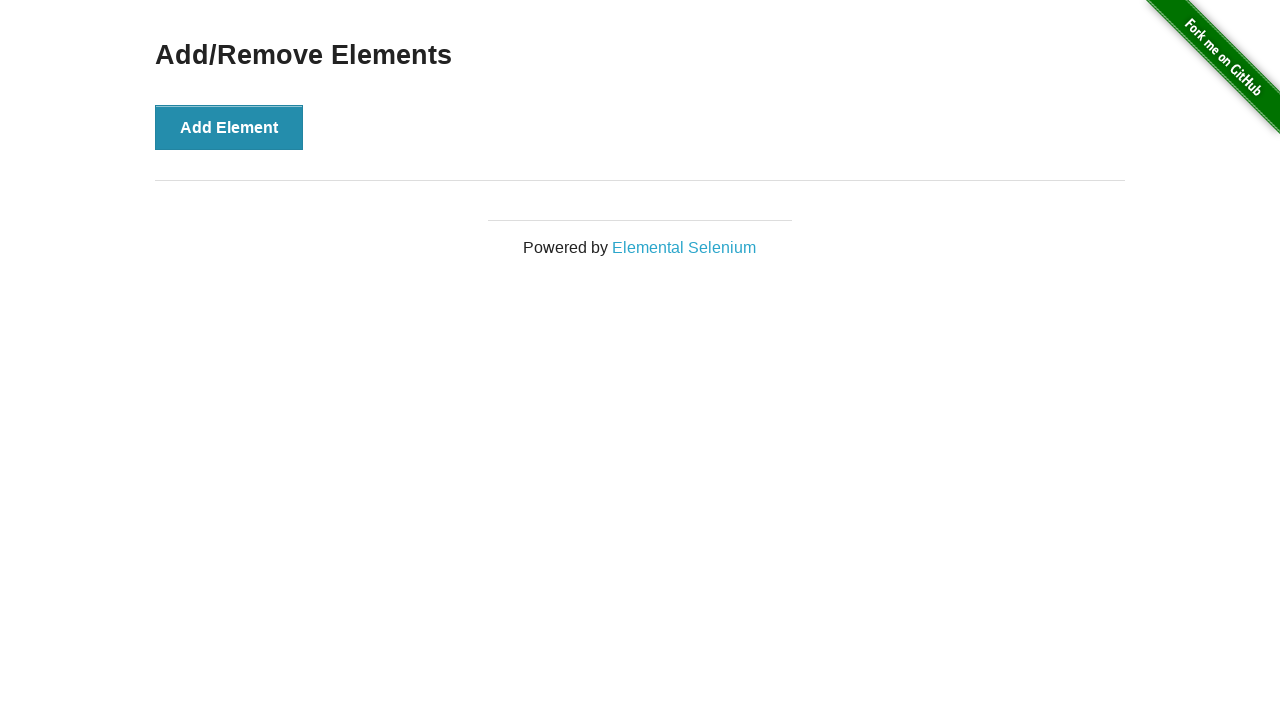

Located the 'Add/Remove Elements' heading
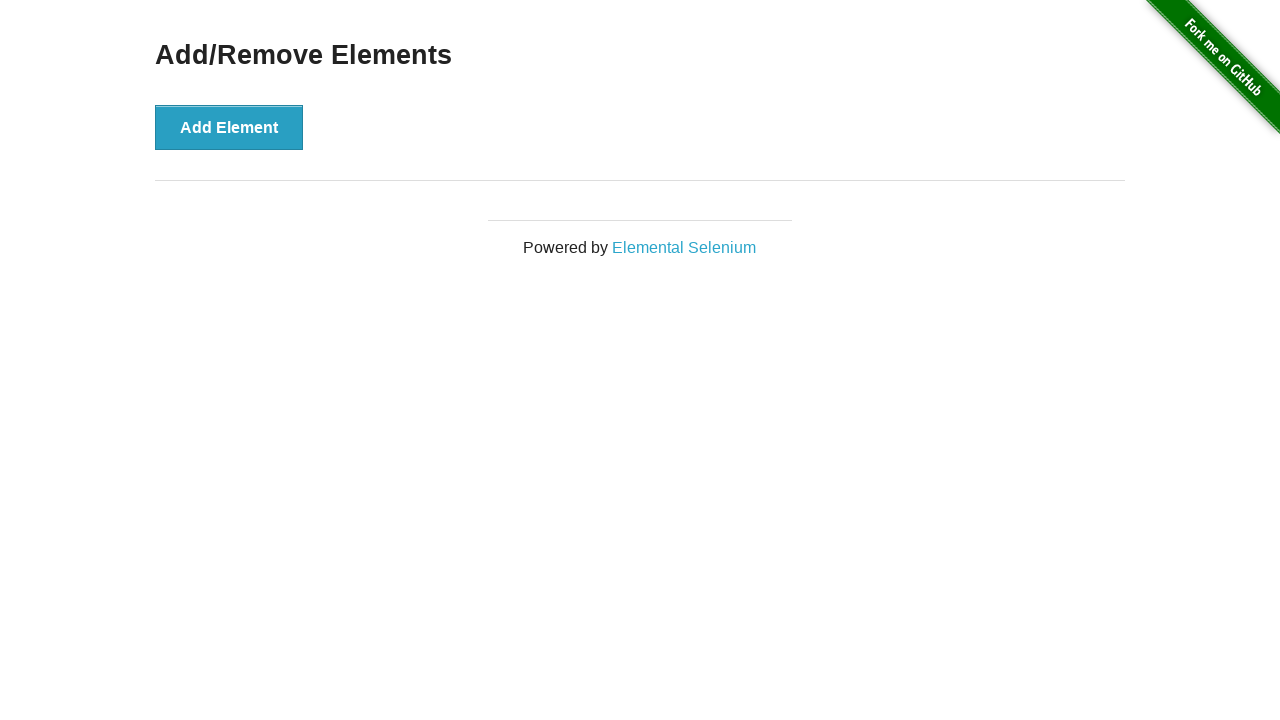

Verified 'Add/Remove Elements' heading remains visible after delete
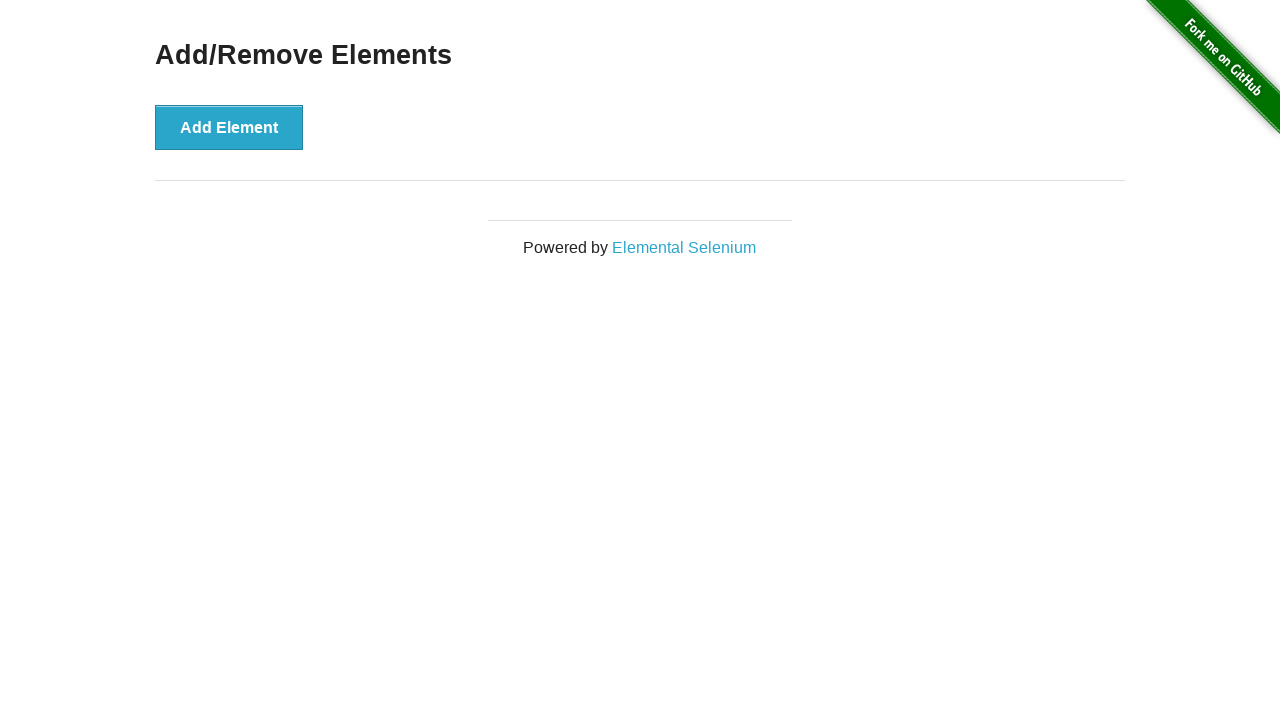

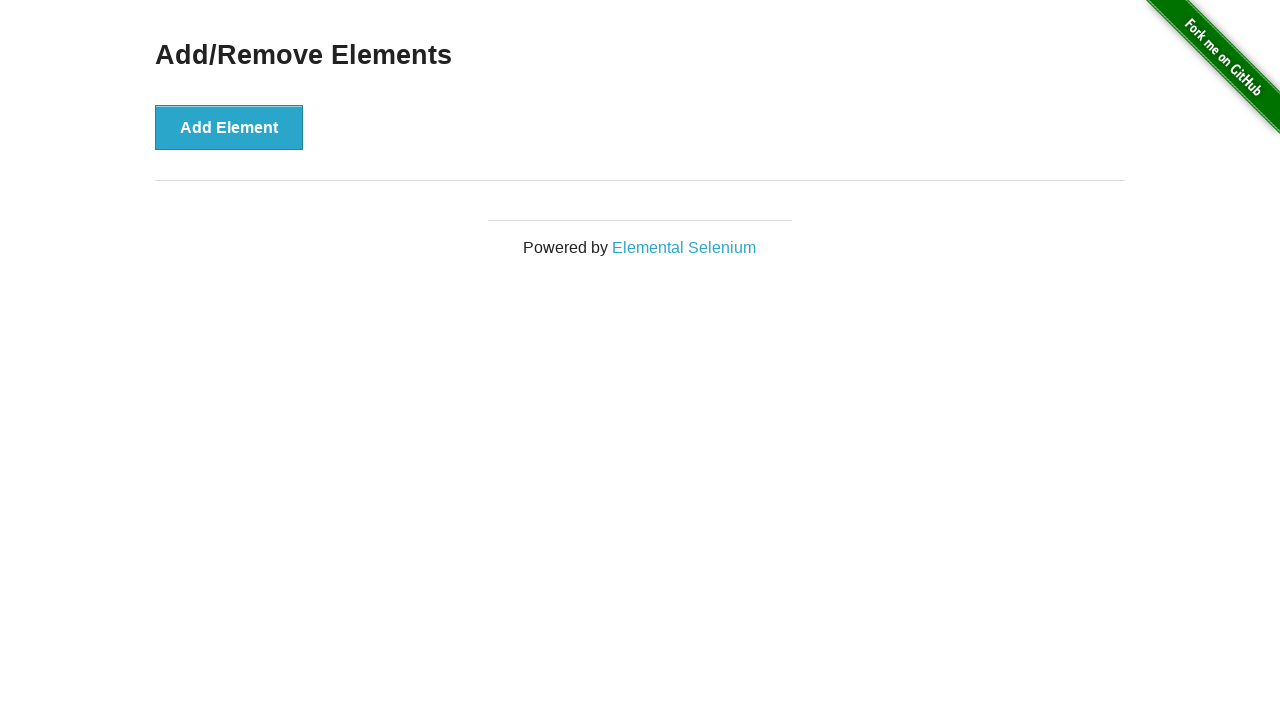